Tests popup window handling by opening a popup, switching to it, closing it, and returning focus to the main window

Starting URL: https://automationtesting.co.uk/popups.html

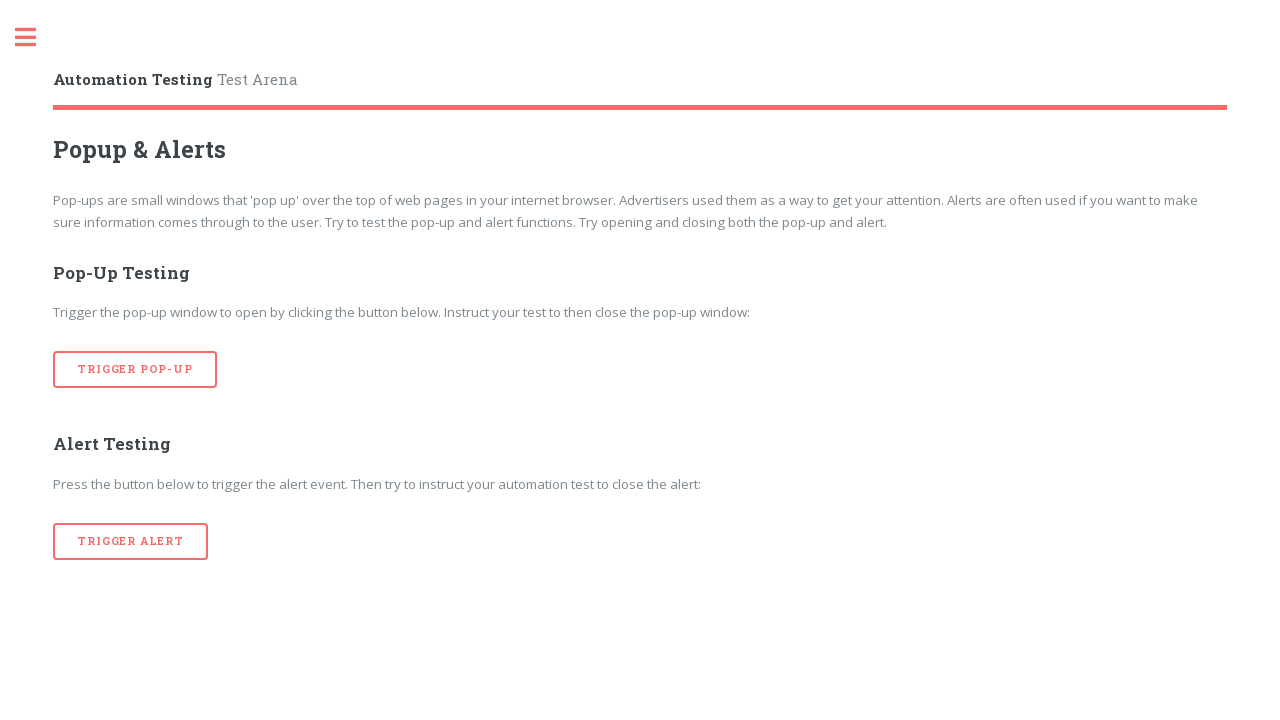

Clicked button to open popup window at (135, 370) on [onclick='popup\(\)']
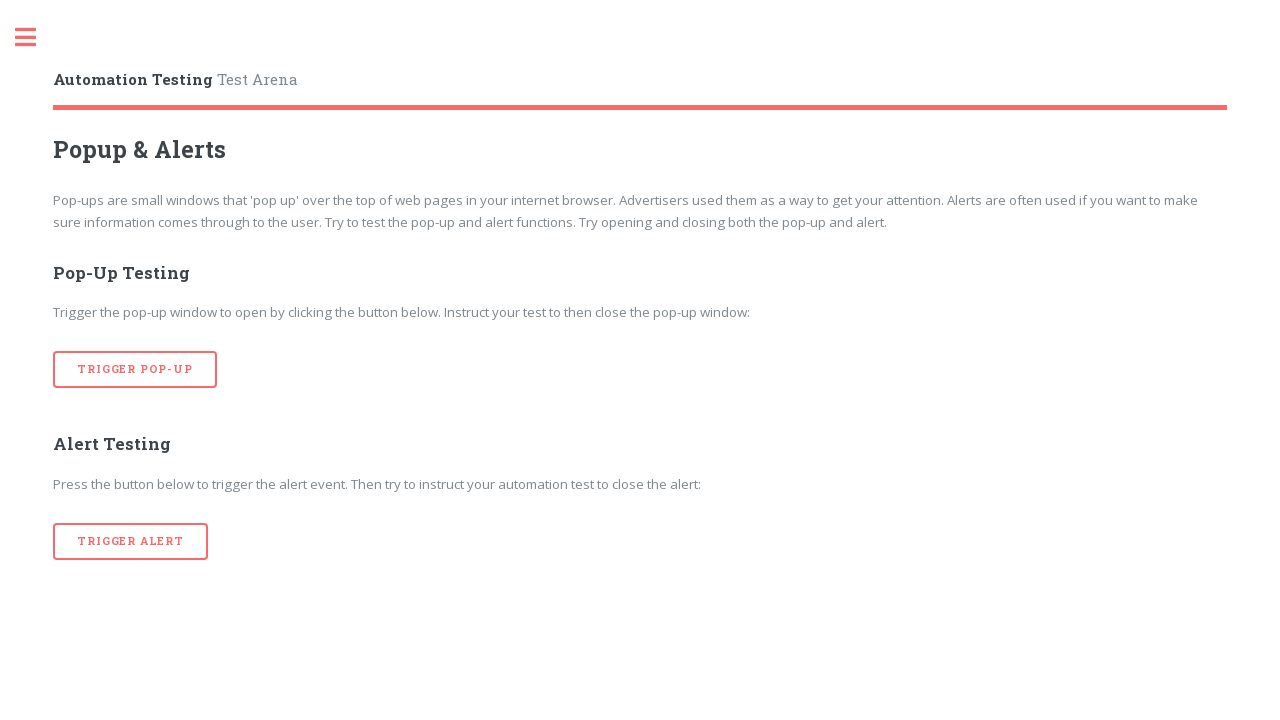

Waited for popup to appear
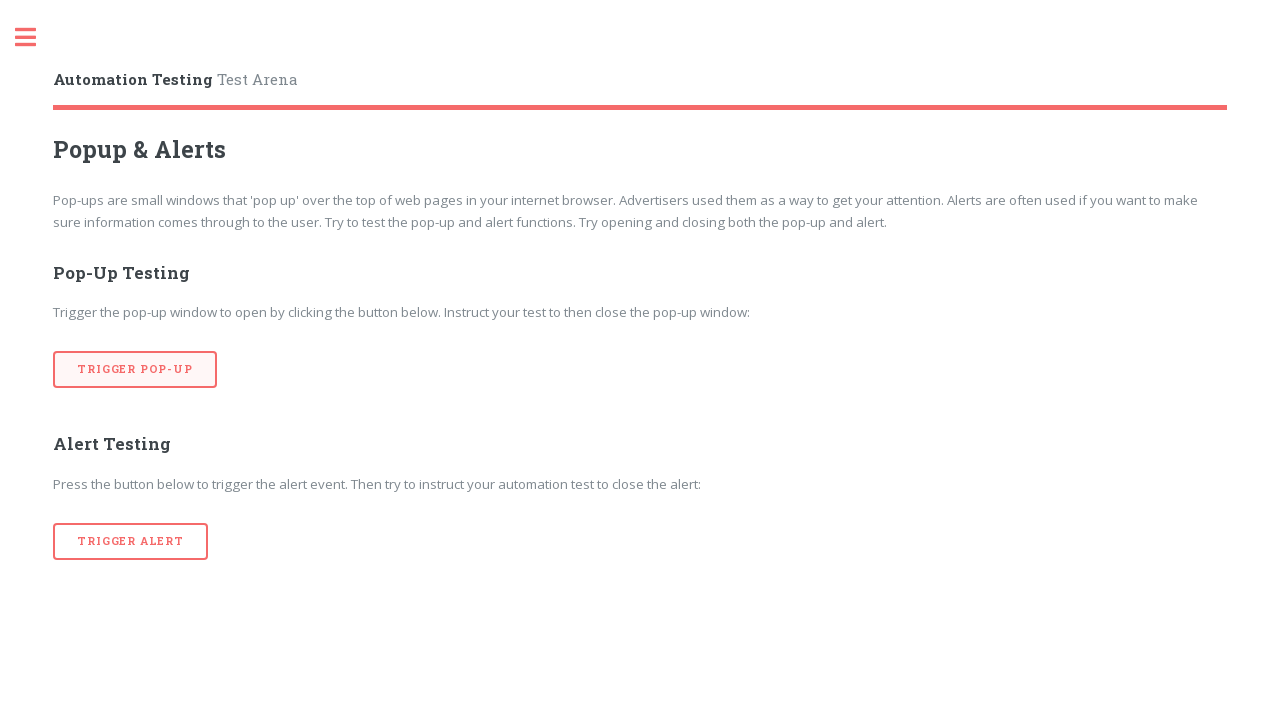

Retrieved all window contexts
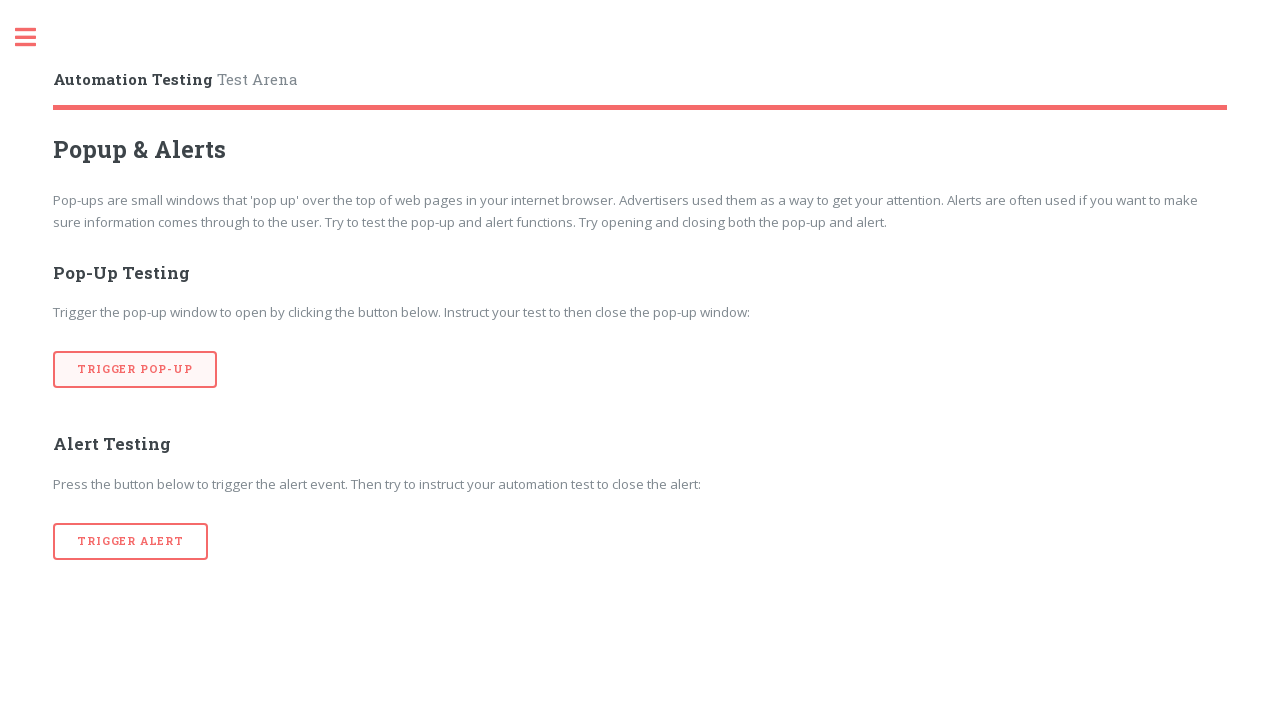

Closed popup window
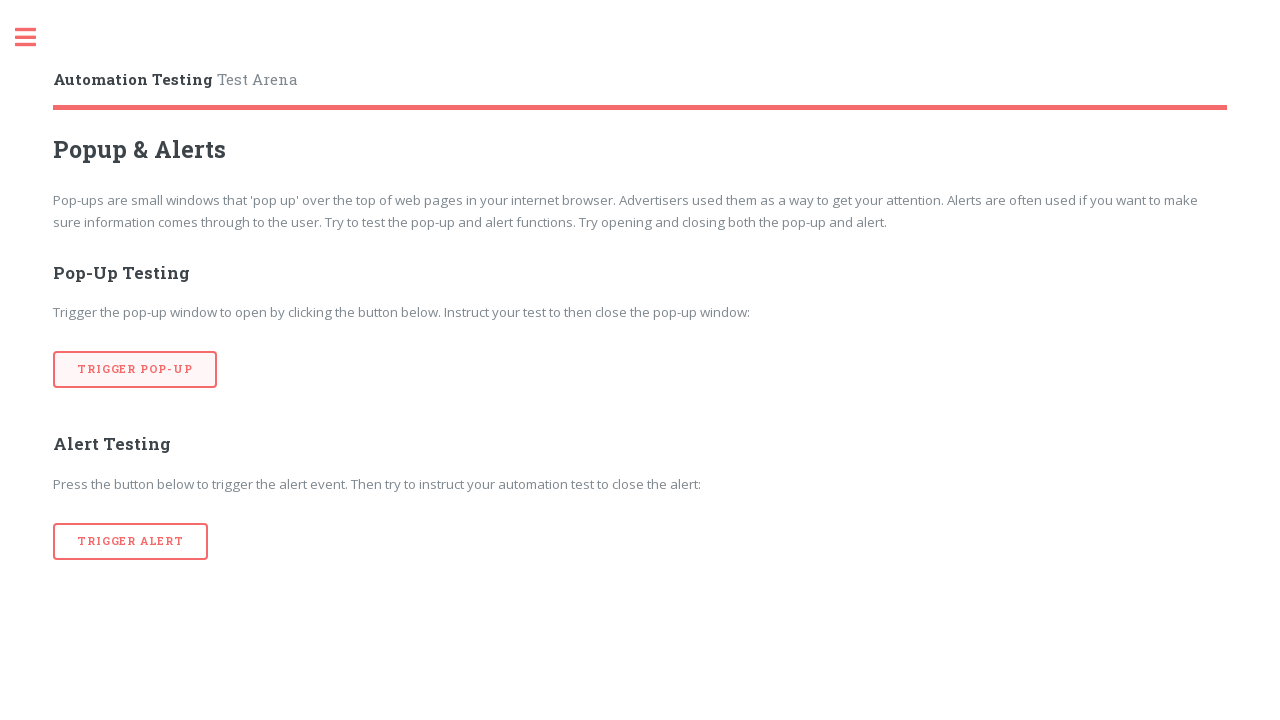

Waited after closing popup
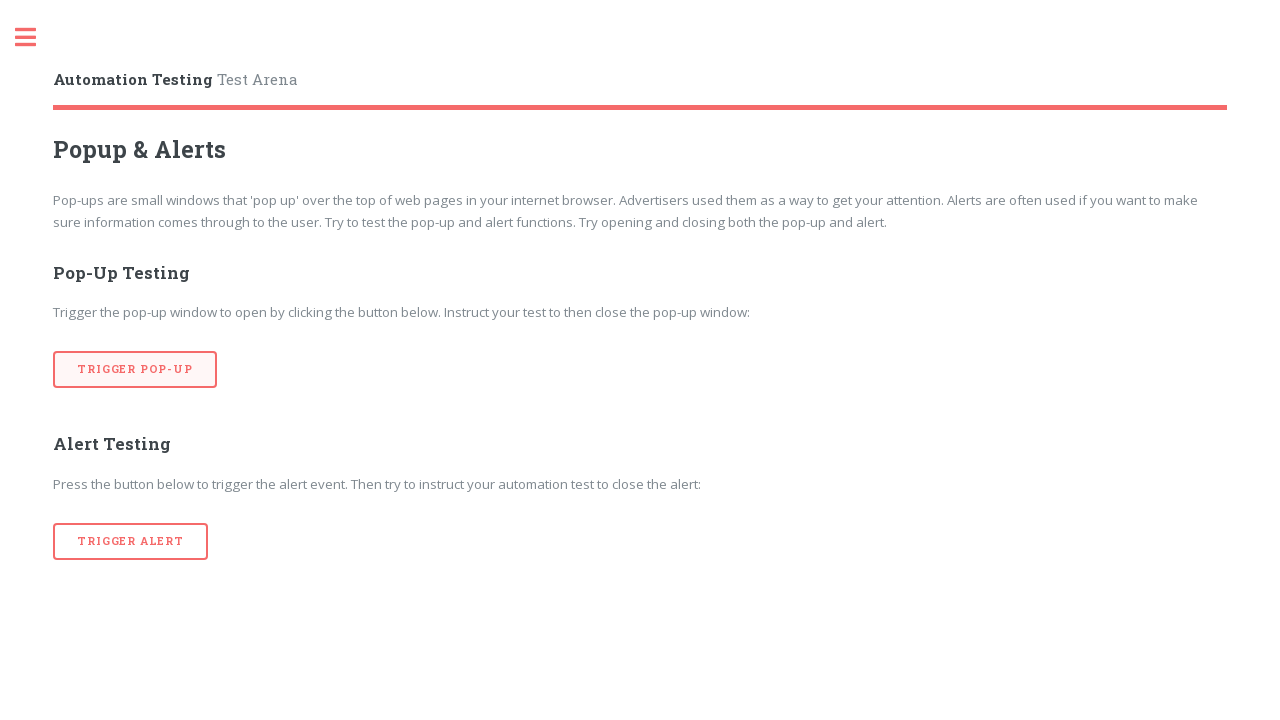

Clicked alert trigger button to verify focus returned to main window at (131, 541) on [onclick='alertTrigger\(\)']
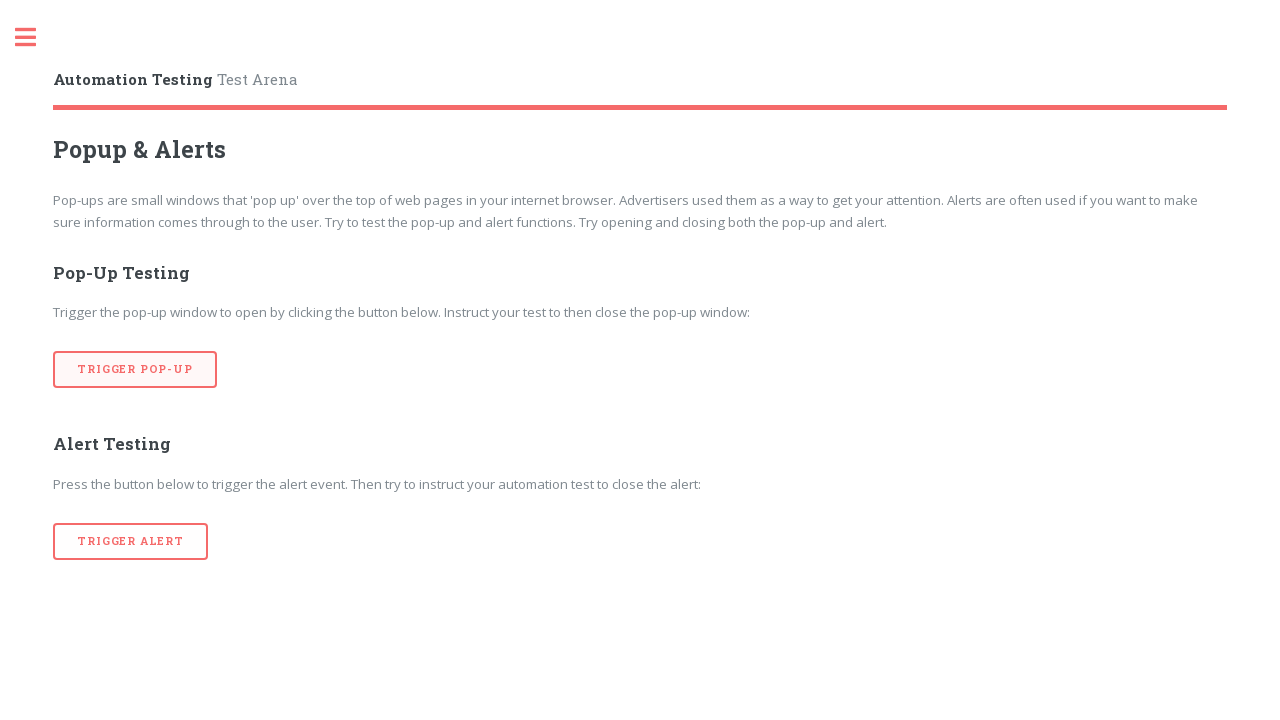

Set up alert dialog handler to accept alerts
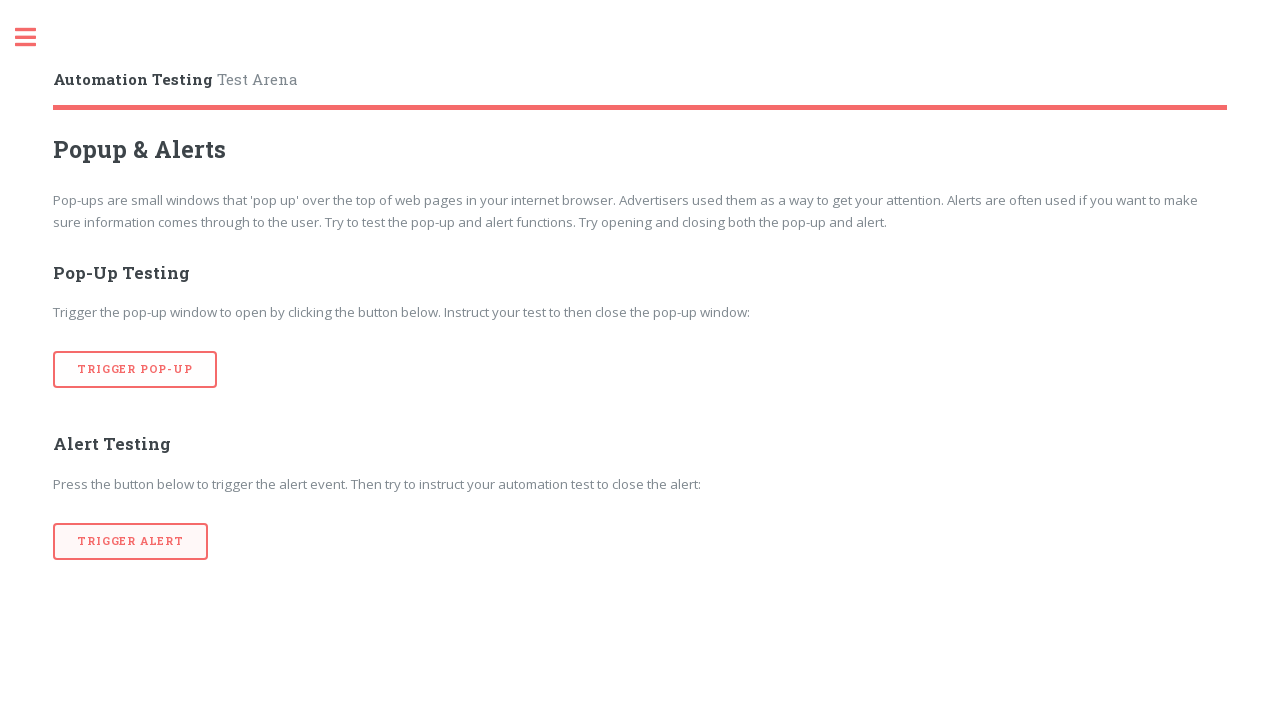

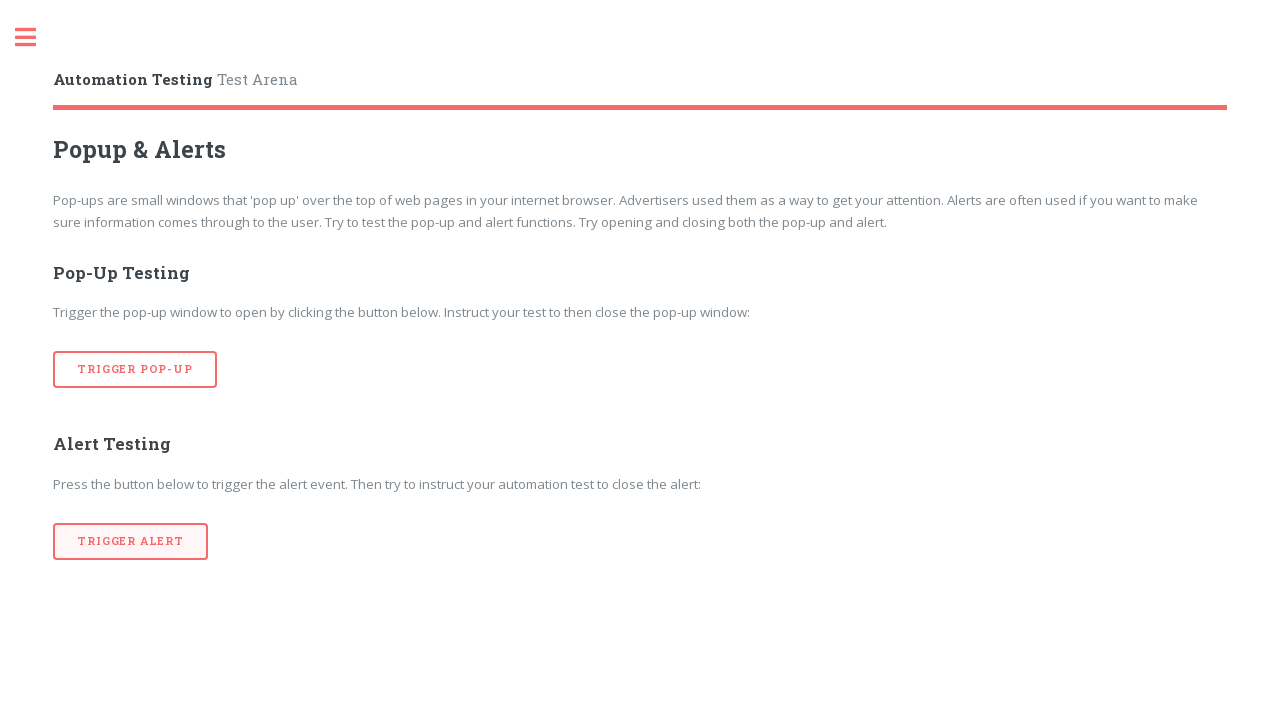